Tests file upload functionality by uploading a file and verifying the uploaded filename is displayed correctly

Starting URL: http://the-internet.herokuapp.com/upload

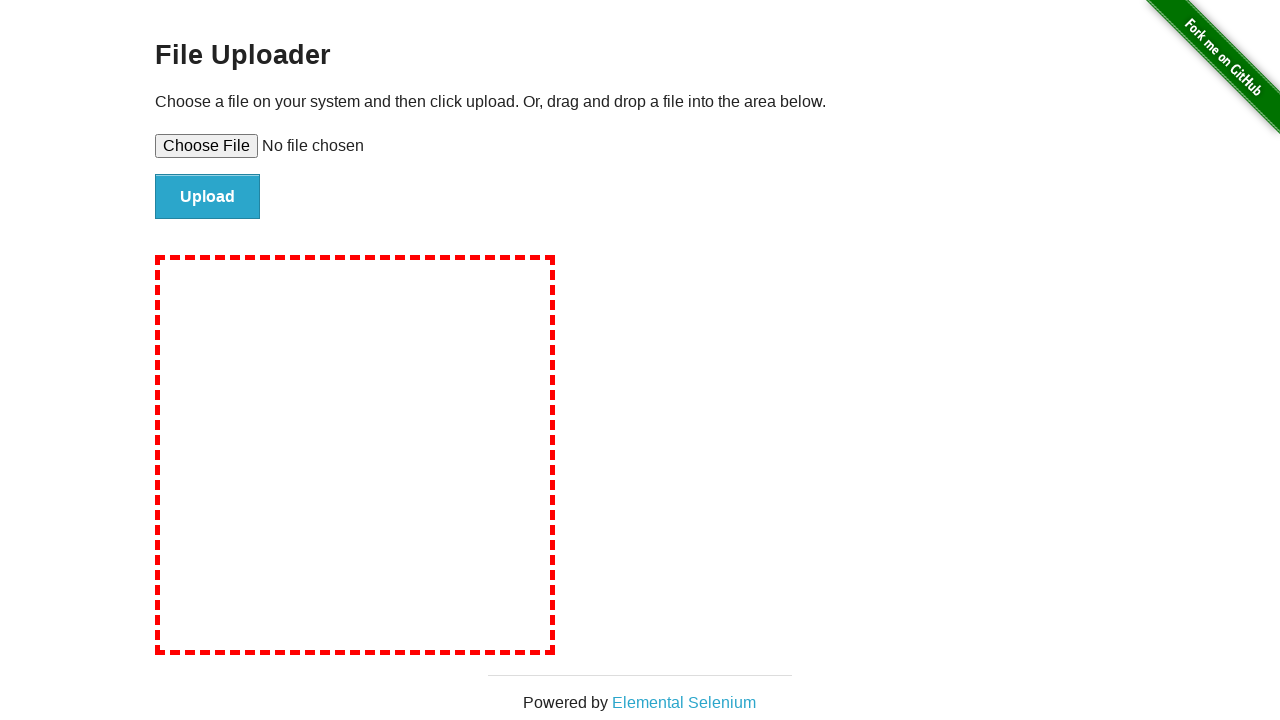

Created temporary test file with upload content
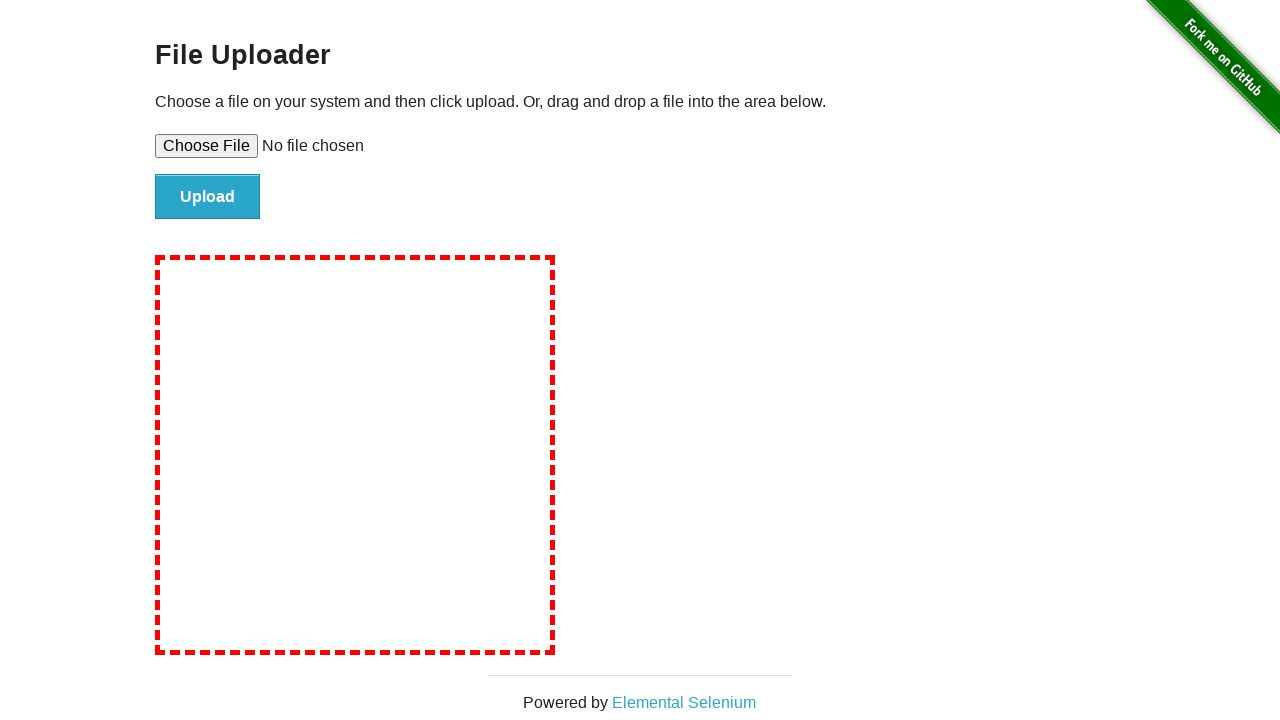

Selected test file for upload via file input
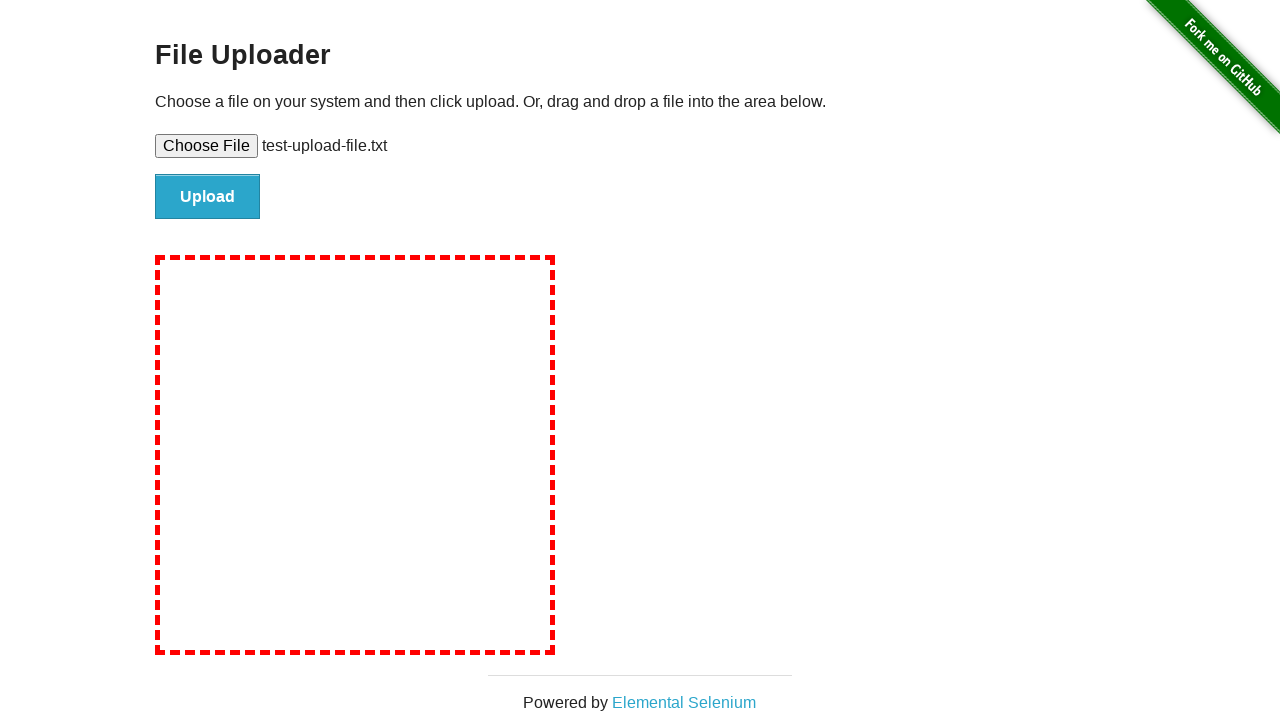

Clicked file submit button to upload file at (208, 197) on #file-submit
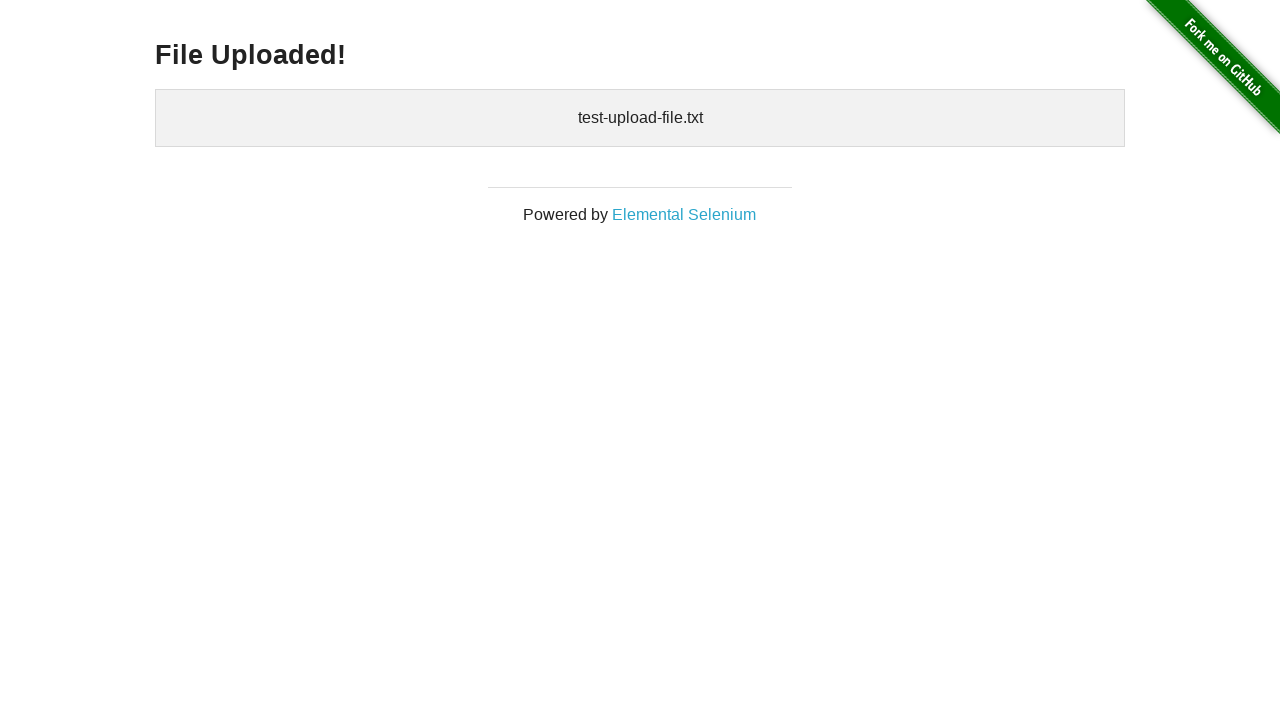

Verified uploaded filename is displayed
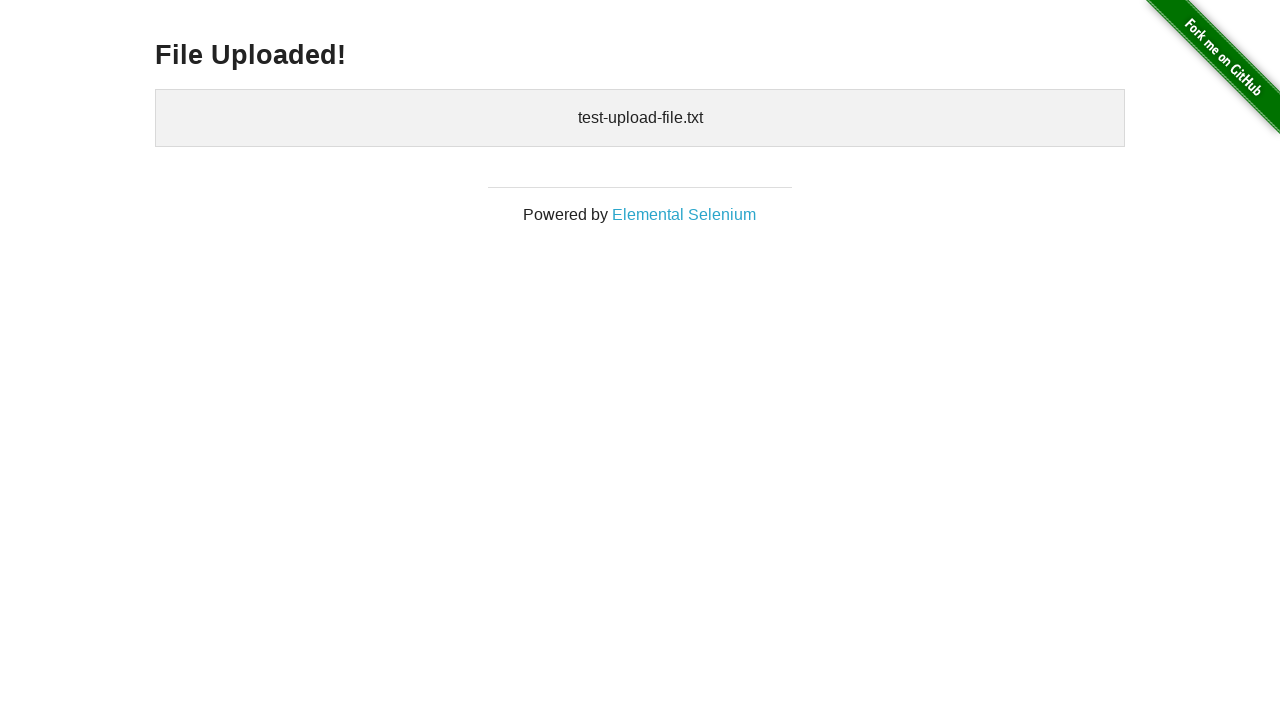

Cleaned up temporary test file
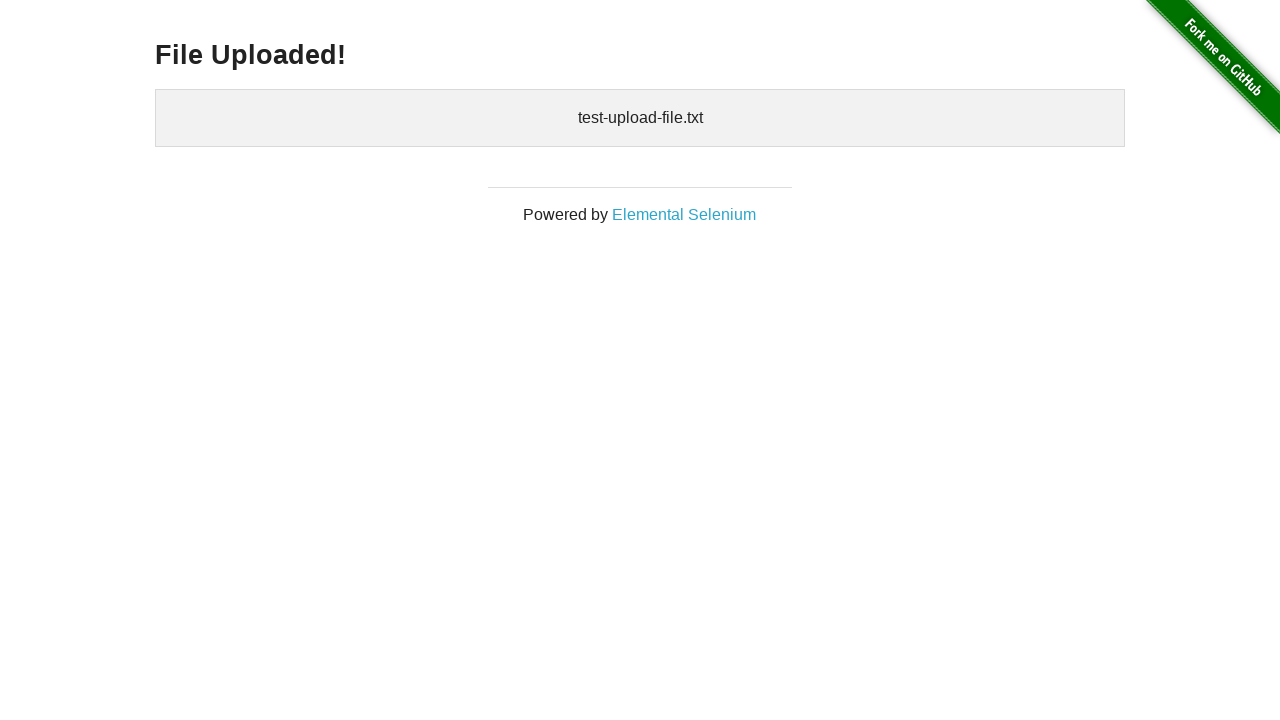

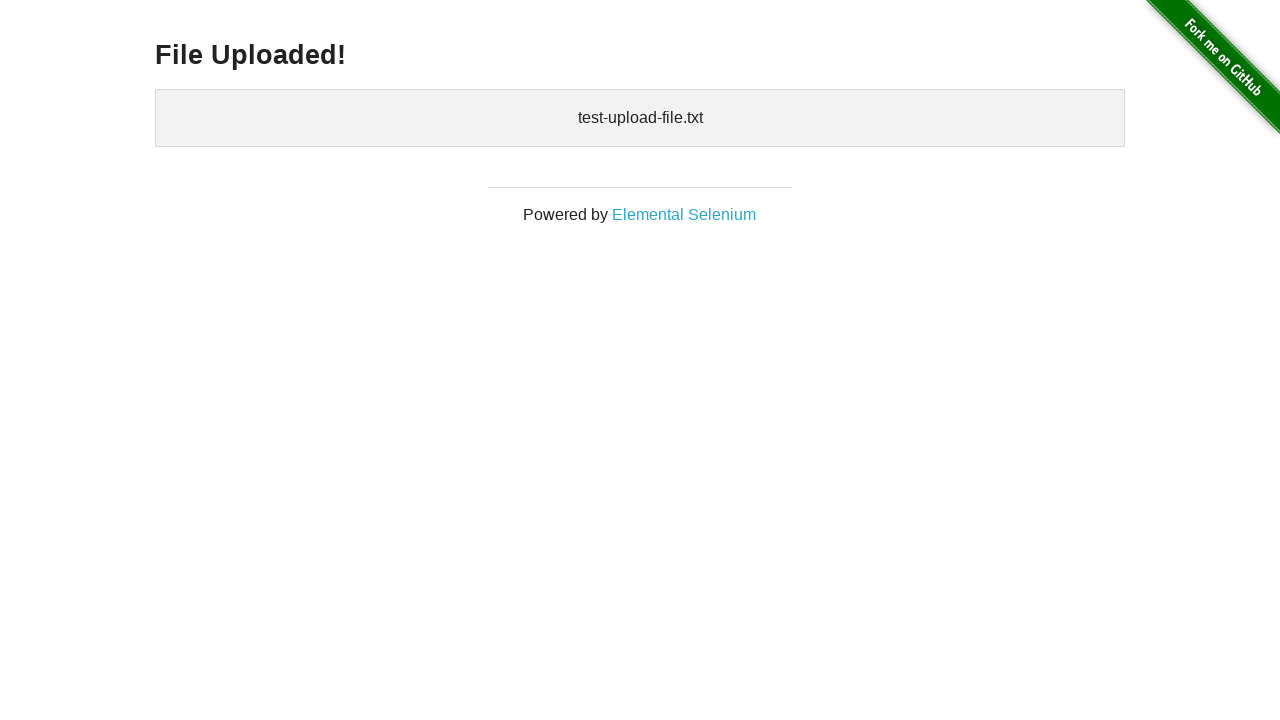